Tests scrolling down the jQuery UI homepage using JavaScript executor and verifies that the Widget Factory link becomes visible

Starting URL: https://jqueryui.com/

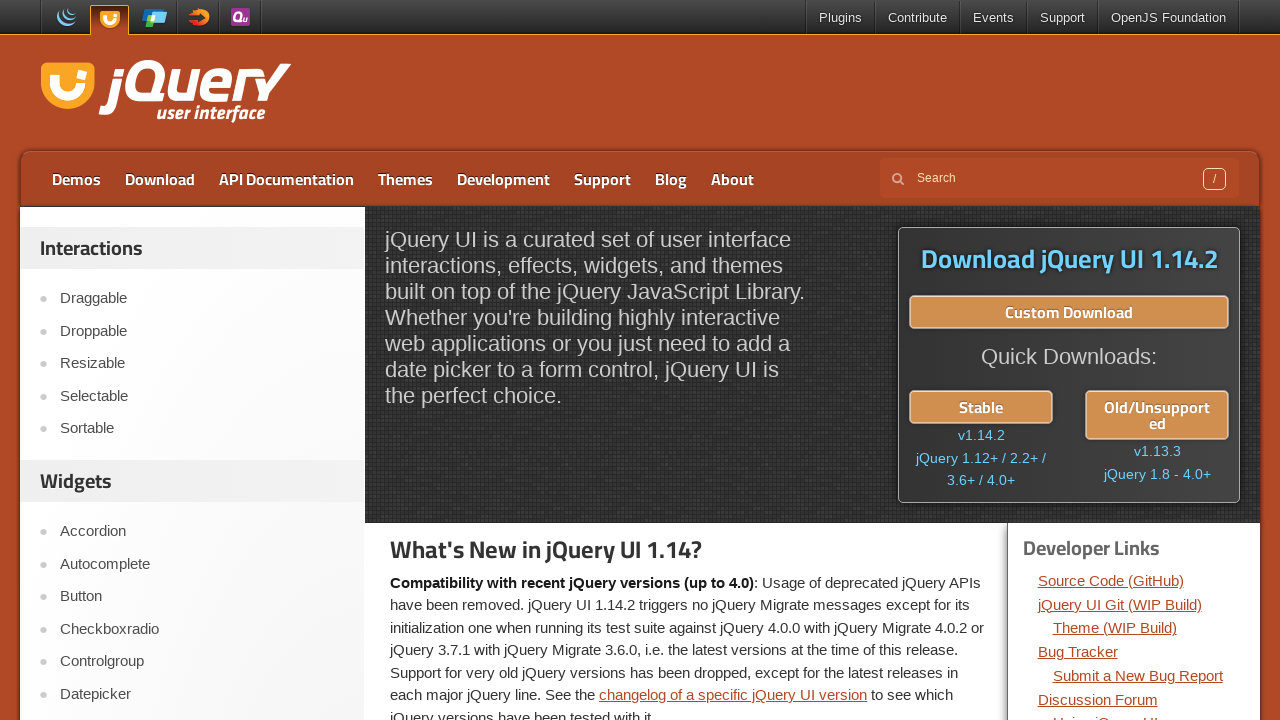

Scrolled down by 100 pixels (iteration 1/10)
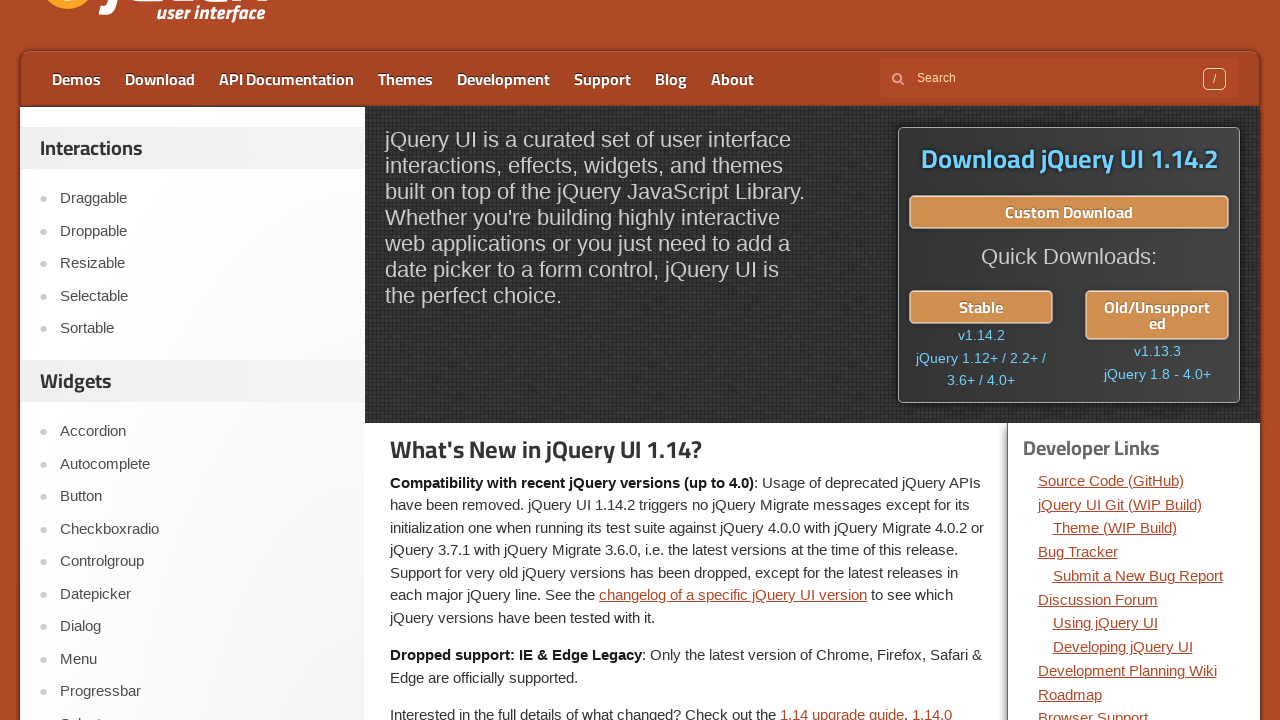

Waited 2000ms after scroll (iteration 1/10)
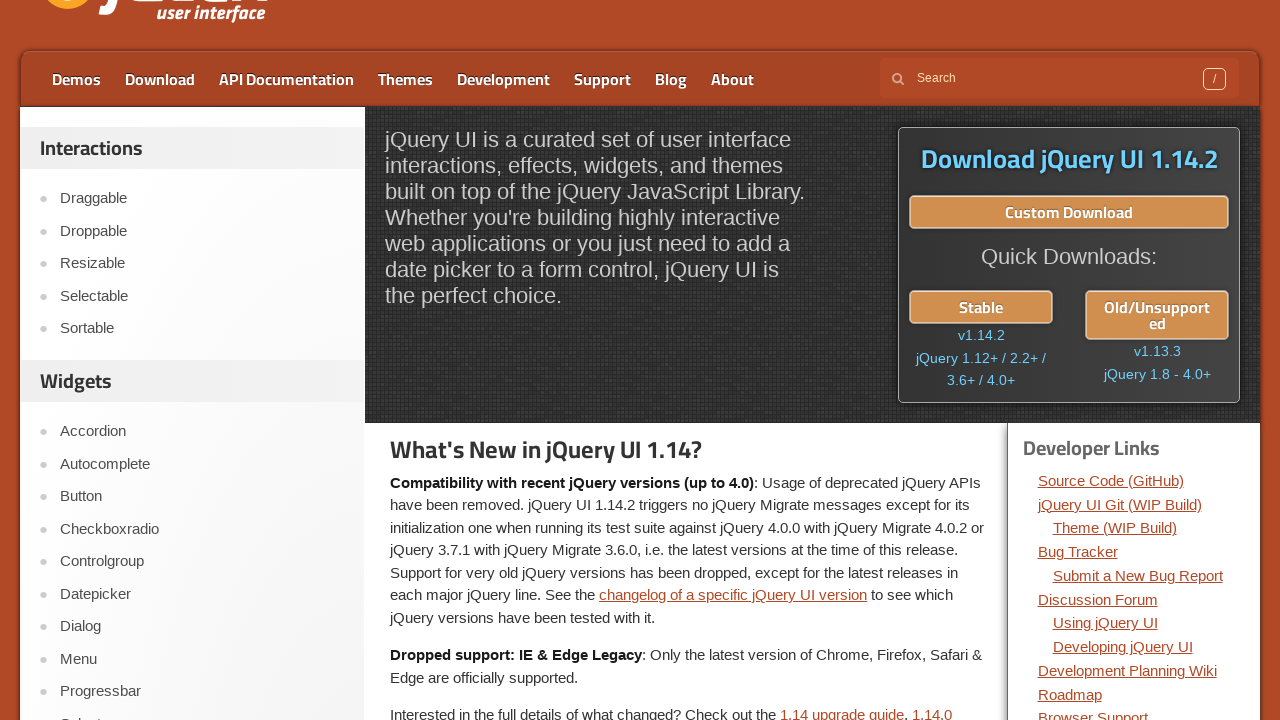

Scrolled down by 100 pixels (iteration 2/10)
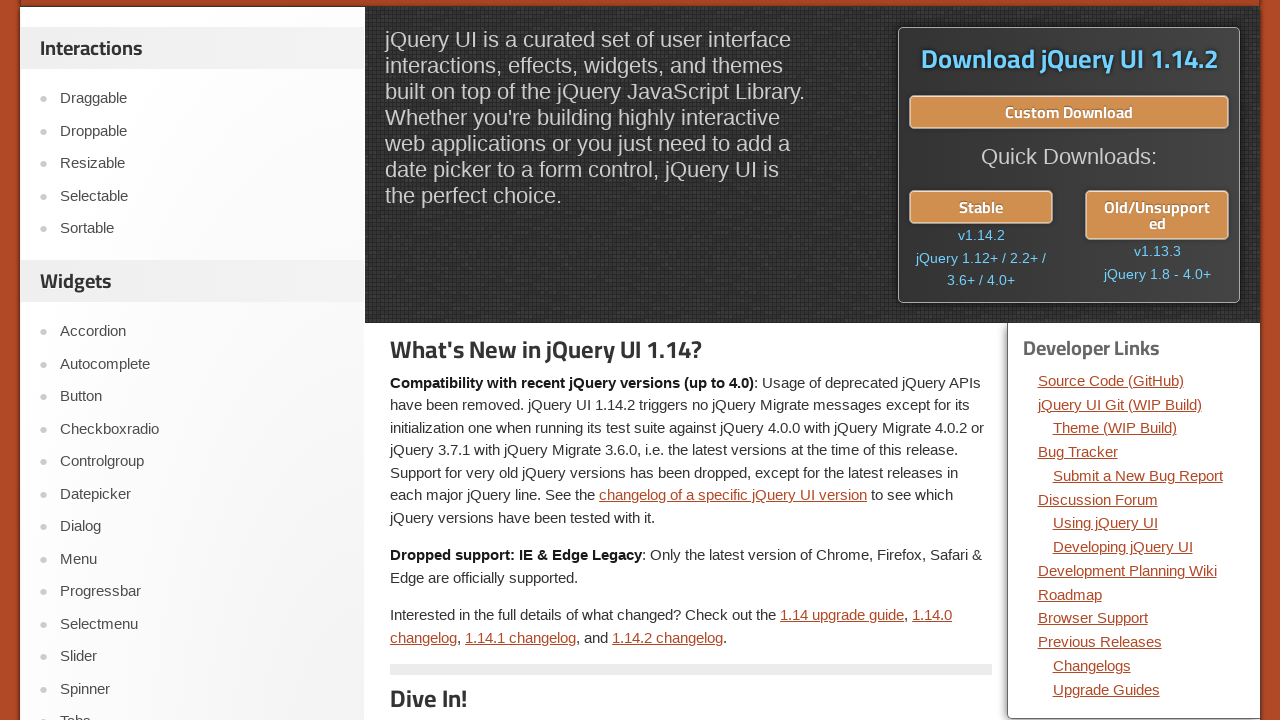

Waited 2000ms after scroll (iteration 2/10)
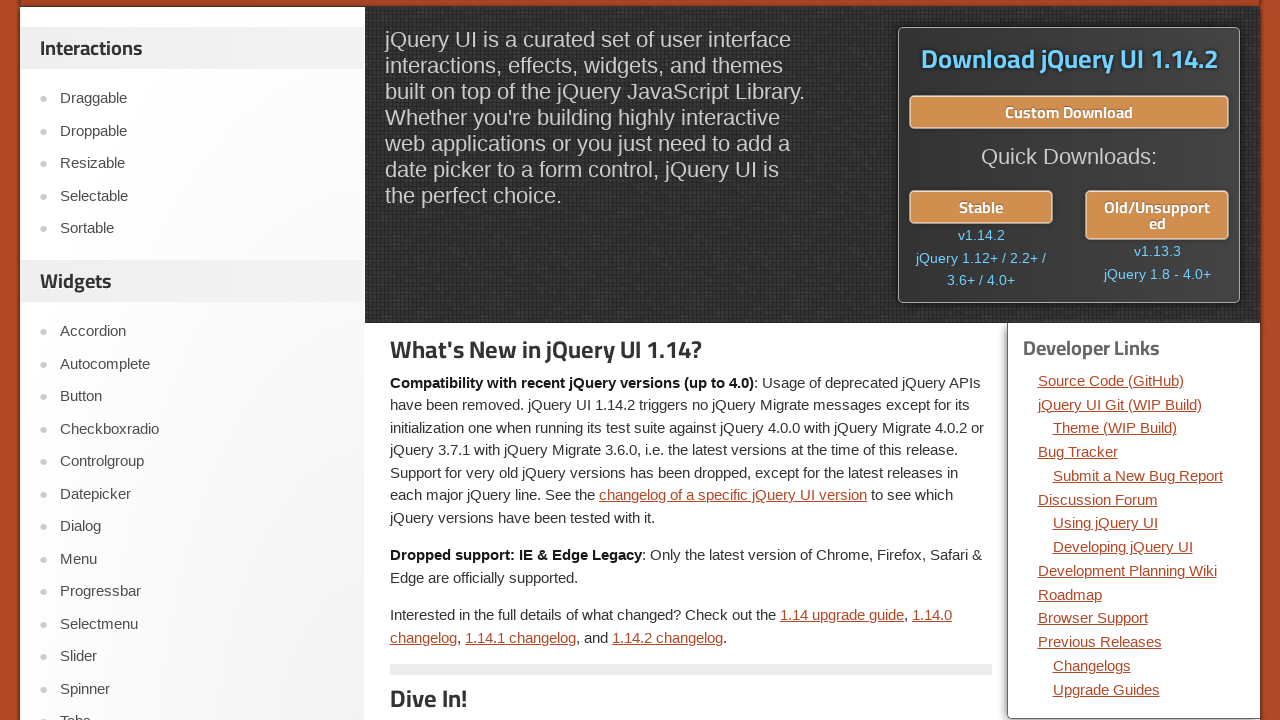

Scrolled down by 100 pixels (iteration 3/10)
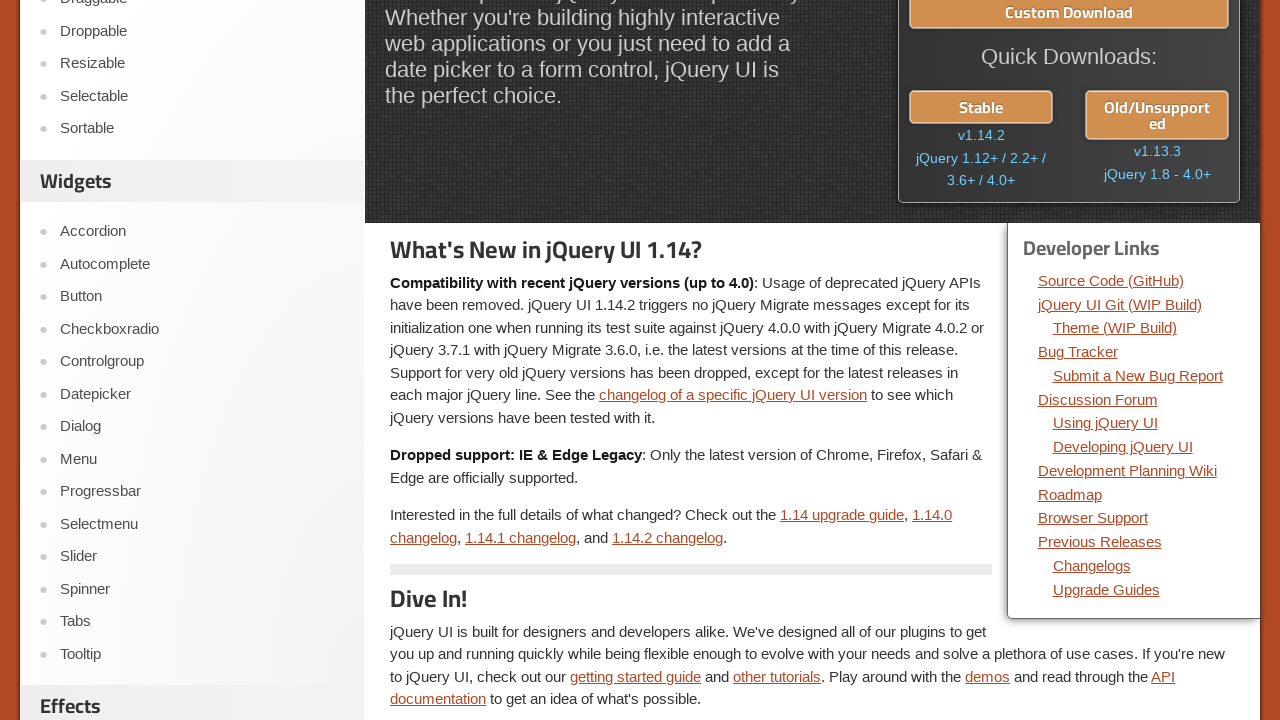

Waited 2000ms after scroll (iteration 3/10)
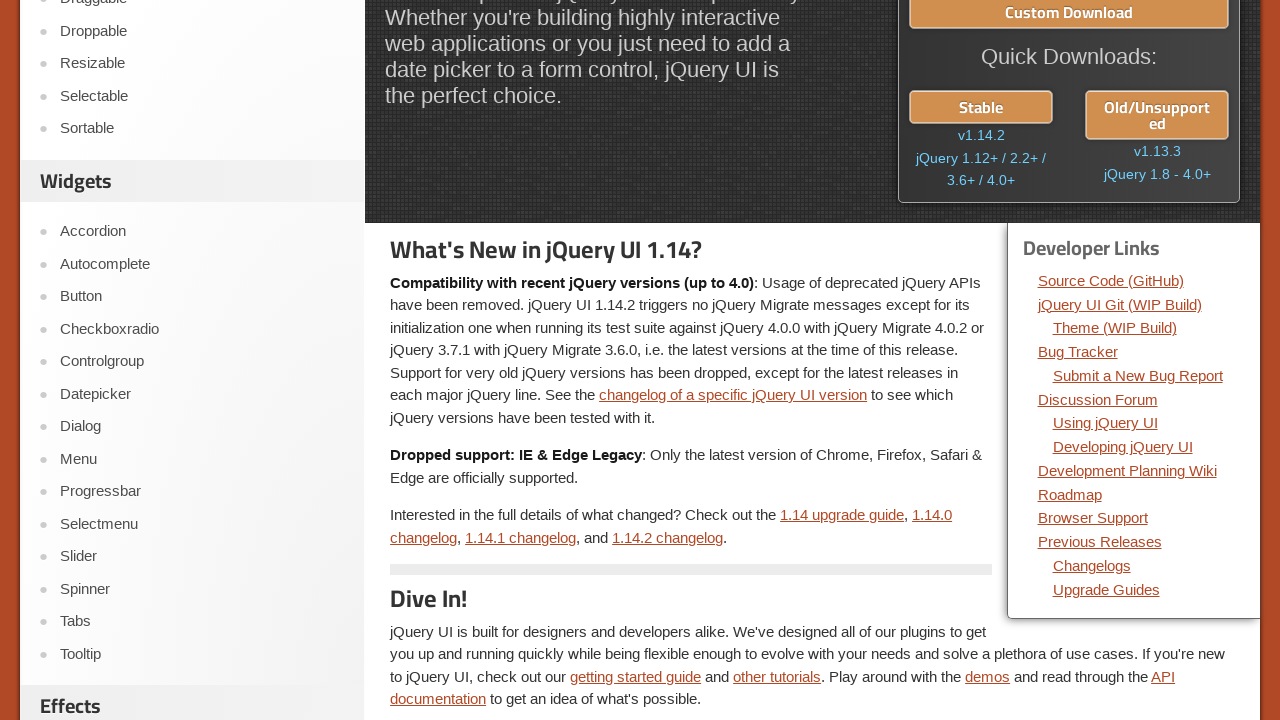

Scrolled down by 100 pixels (iteration 4/10)
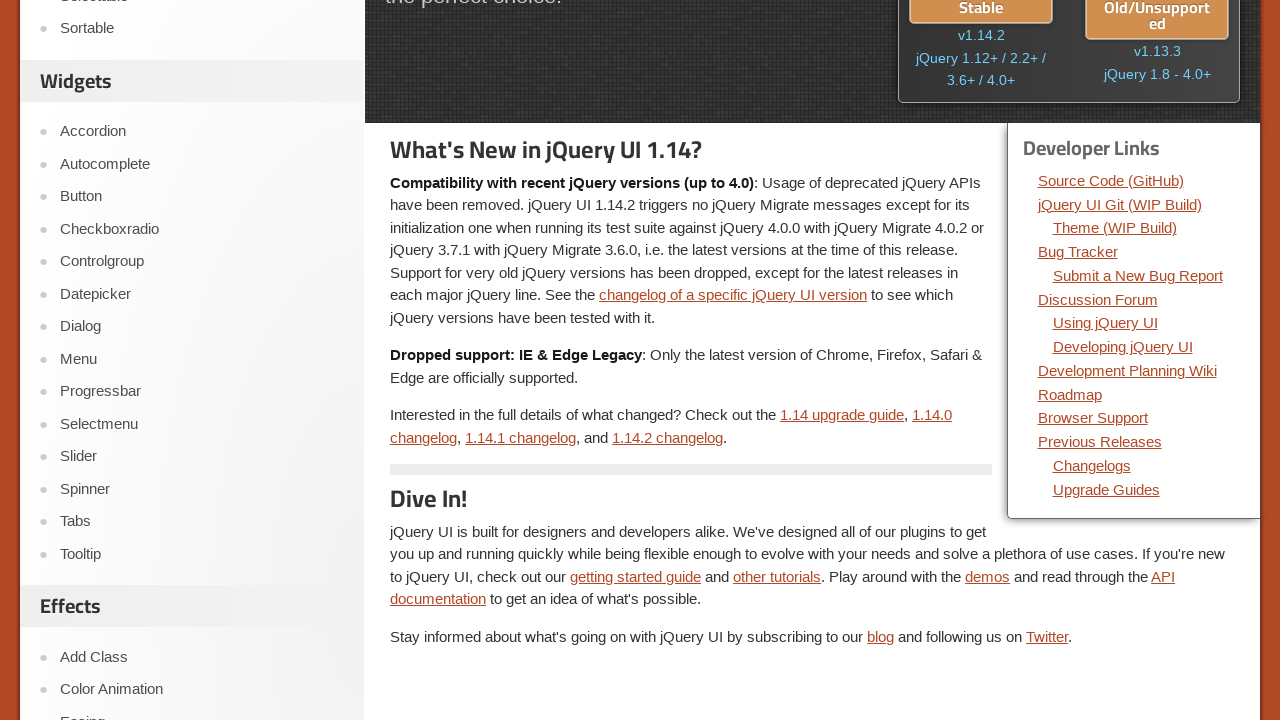

Waited 2000ms after scroll (iteration 4/10)
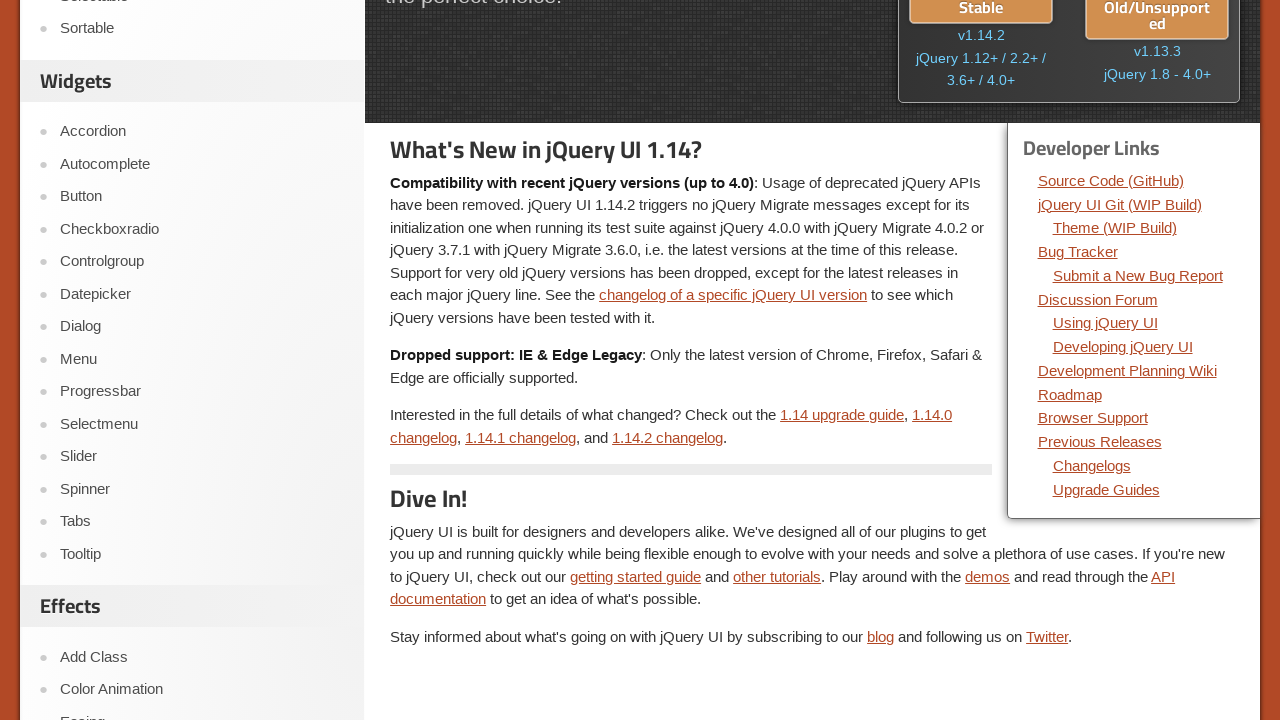

Scrolled down by 100 pixels (iteration 5/10)
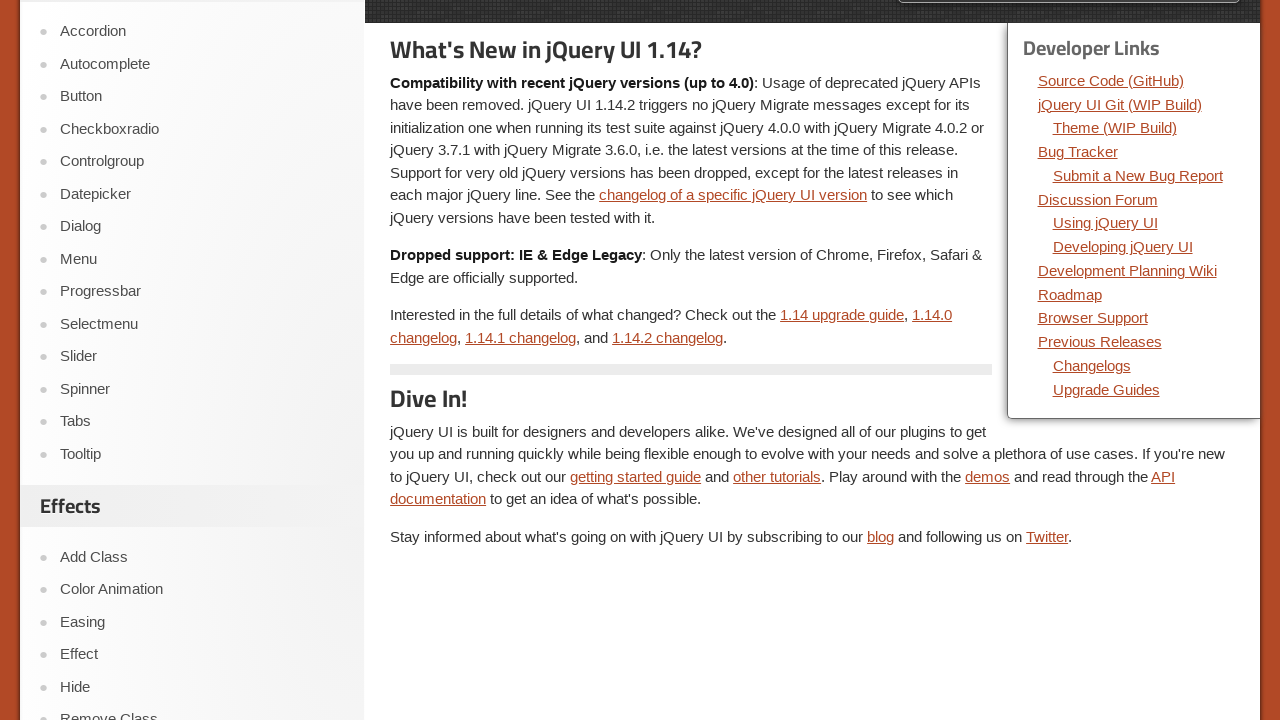

Waited 2000ms after scroll (iteration 5/10)
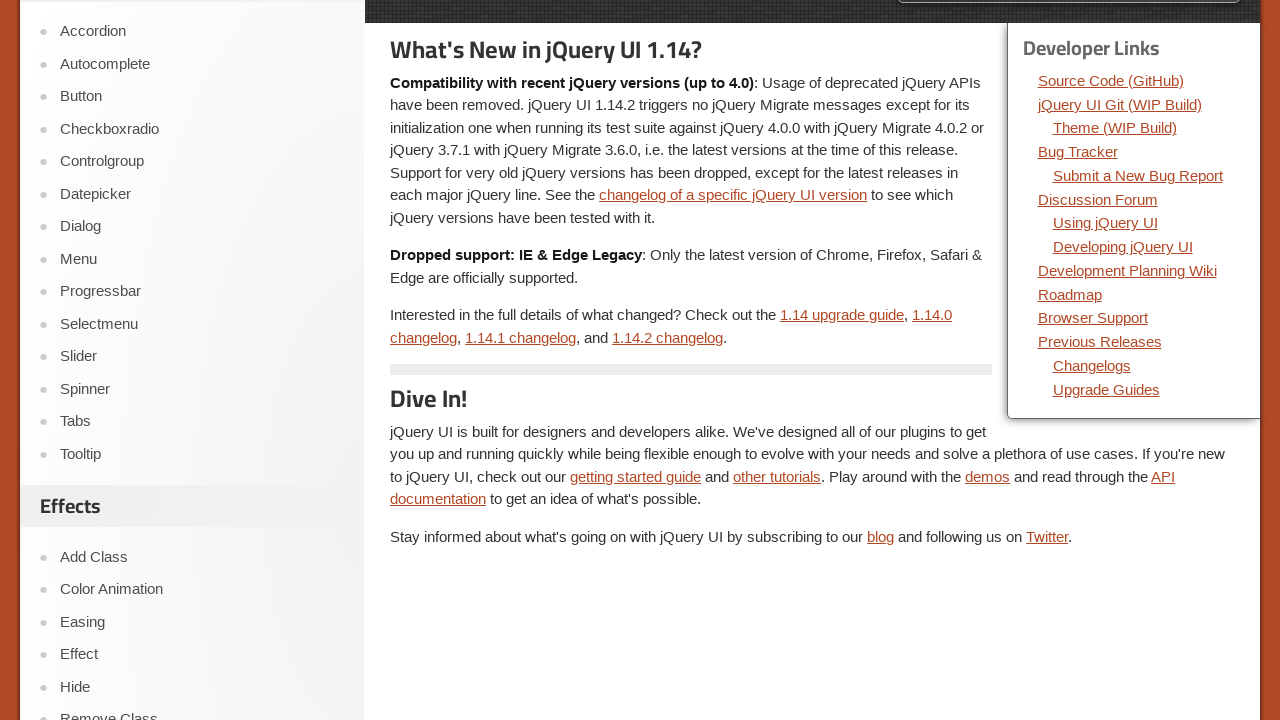

Scrolled down by 100 pixels (iteration 6/10)
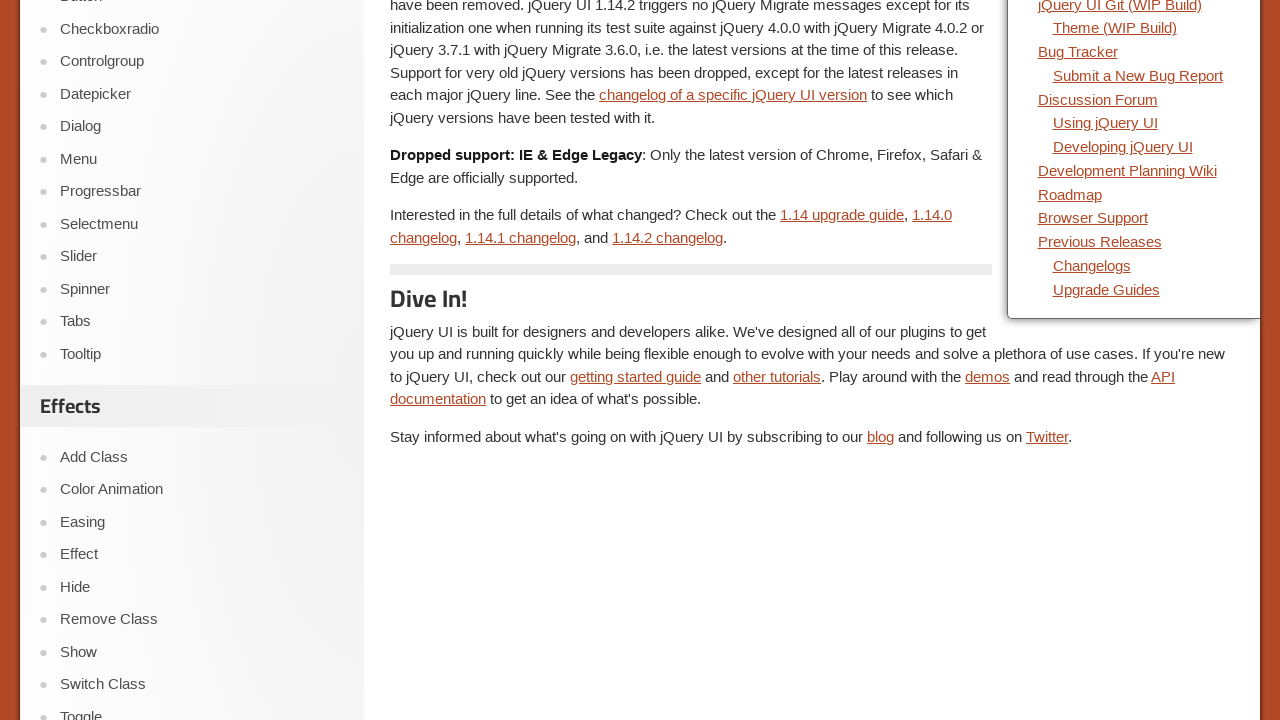

Waited 2000ms after scroll (iteration 6/10)
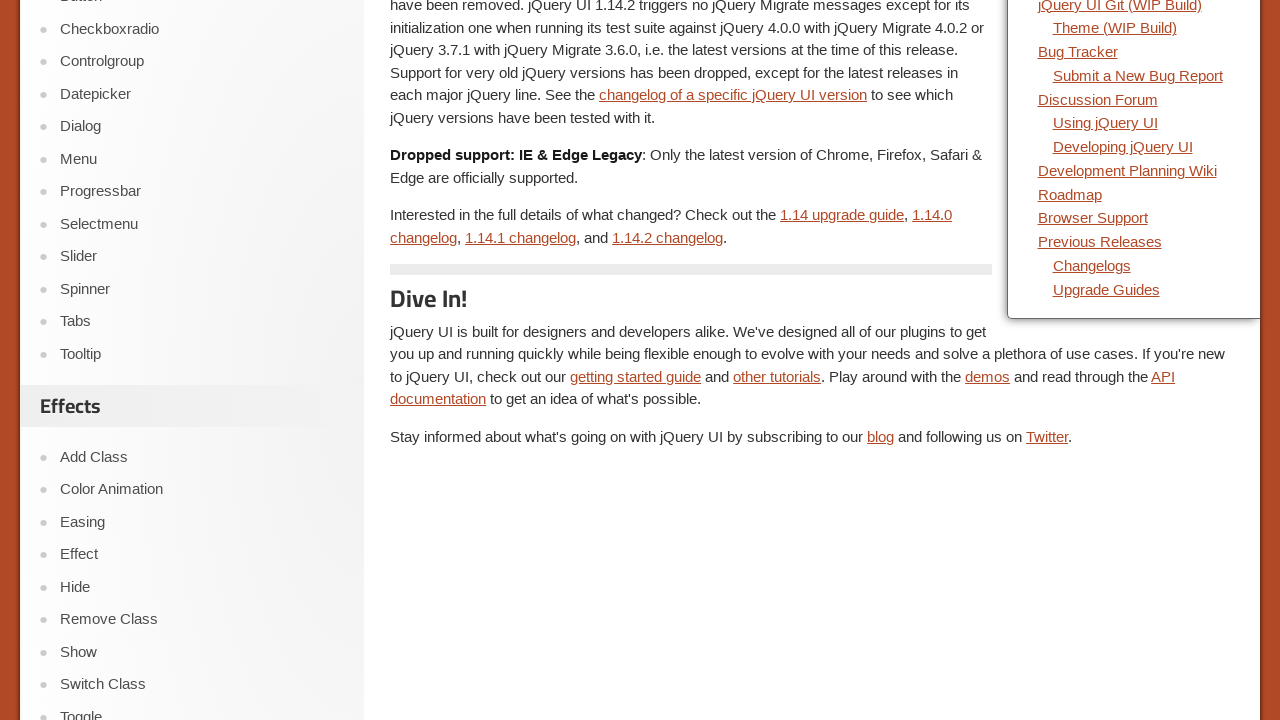

Scrolled down by 100 pixels (iteration 7/10)
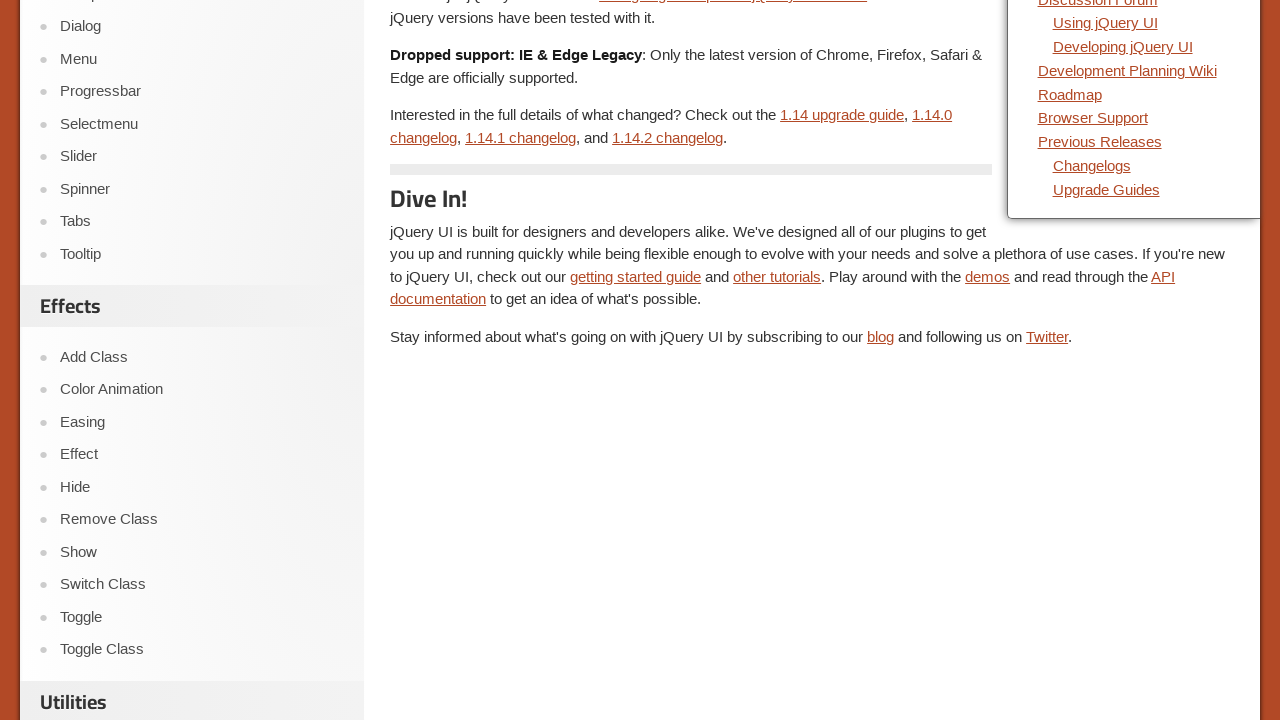

Waited 2000ms after scroll (iteration 7/10)
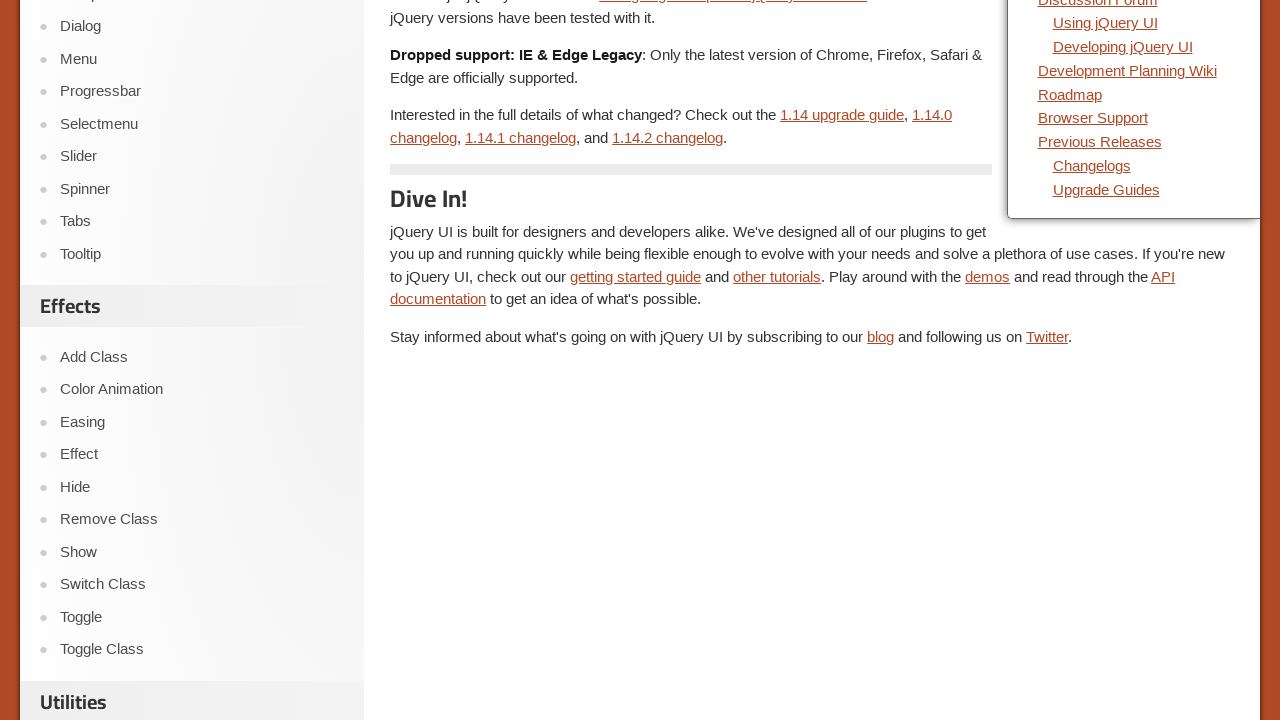

Scrolled down by 100 pixels (iteration 8/10)
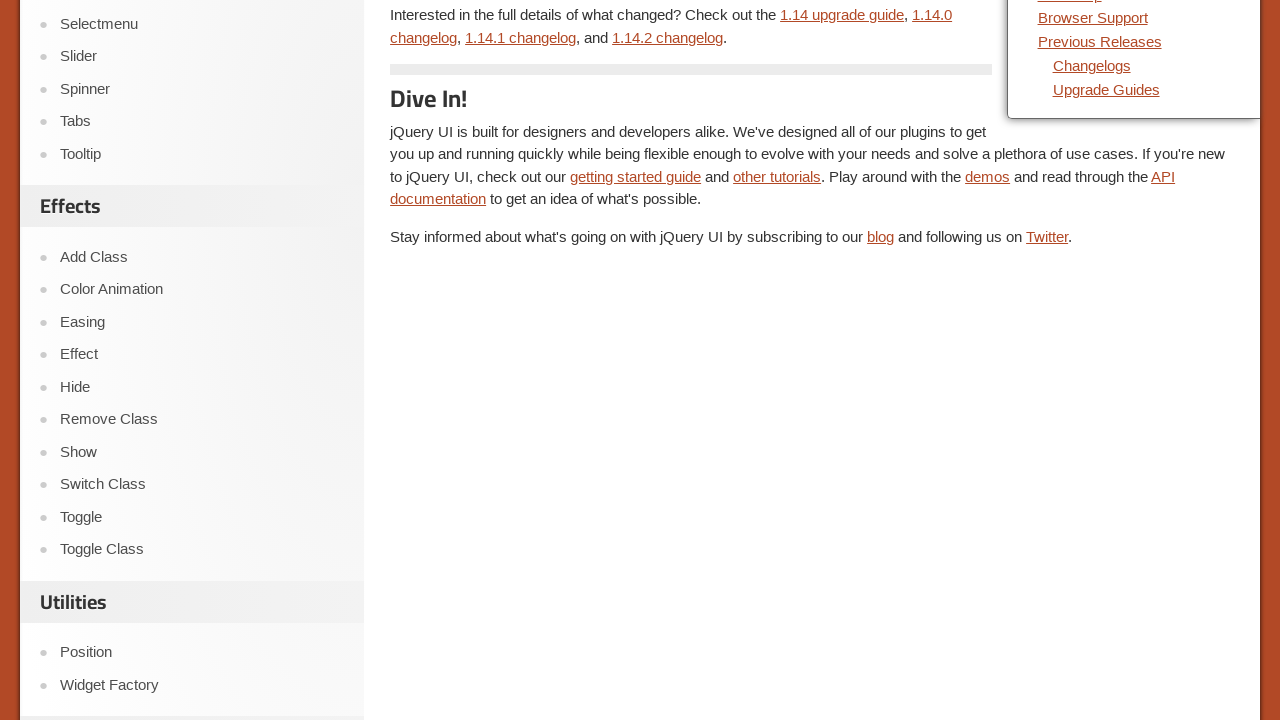

Waited 2000ms after scroll (iteration 8/10)
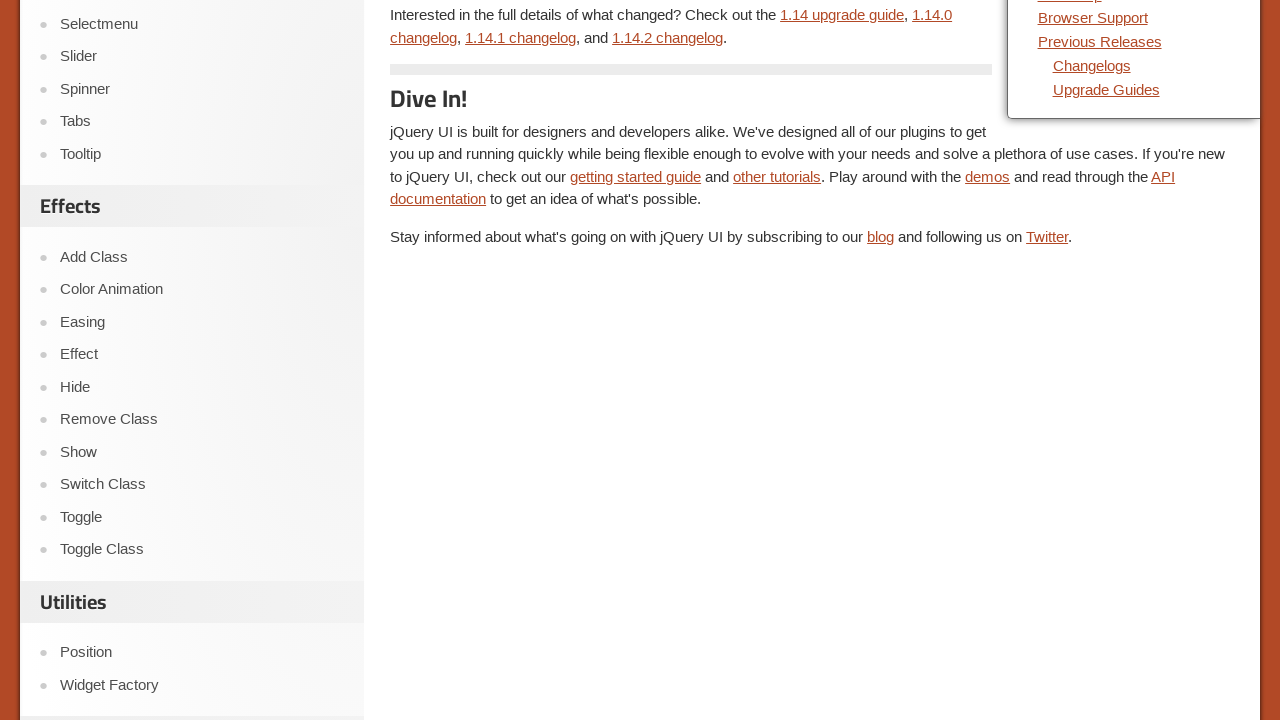

Scrolled down by 100 pixels (iteration 9/10)
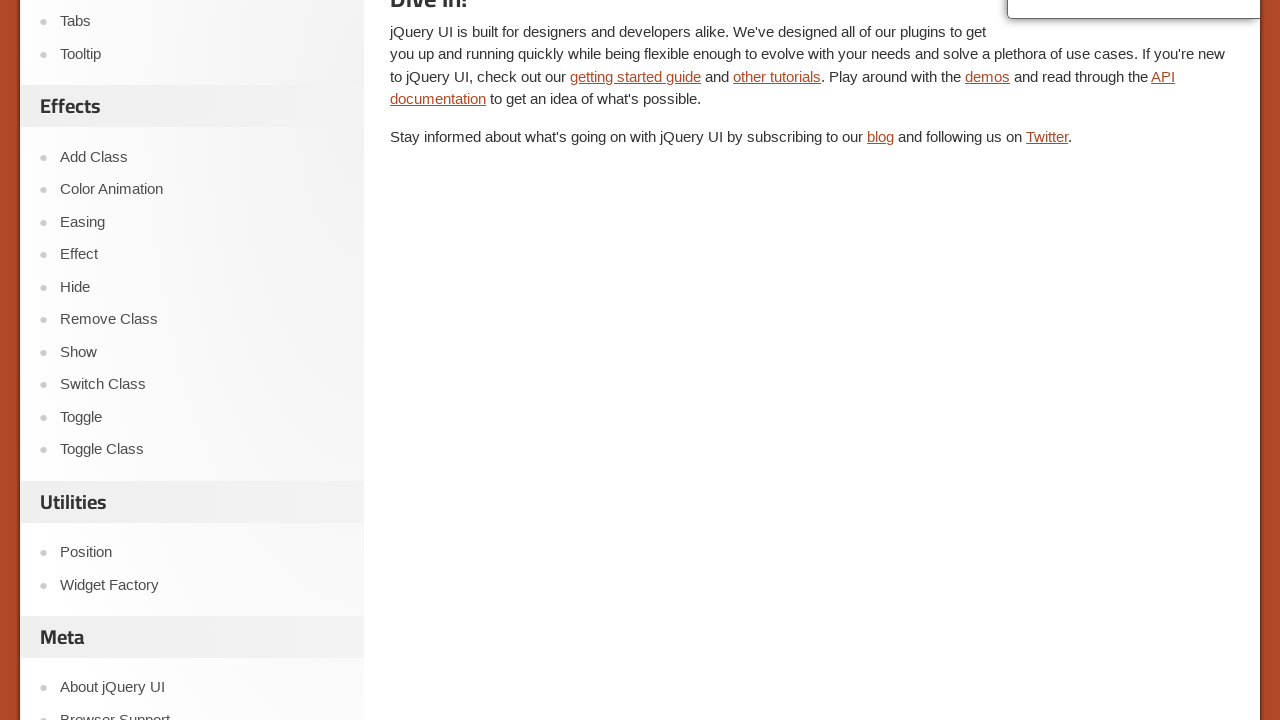

Waited 2000ms after scroll (iteration 9/10)
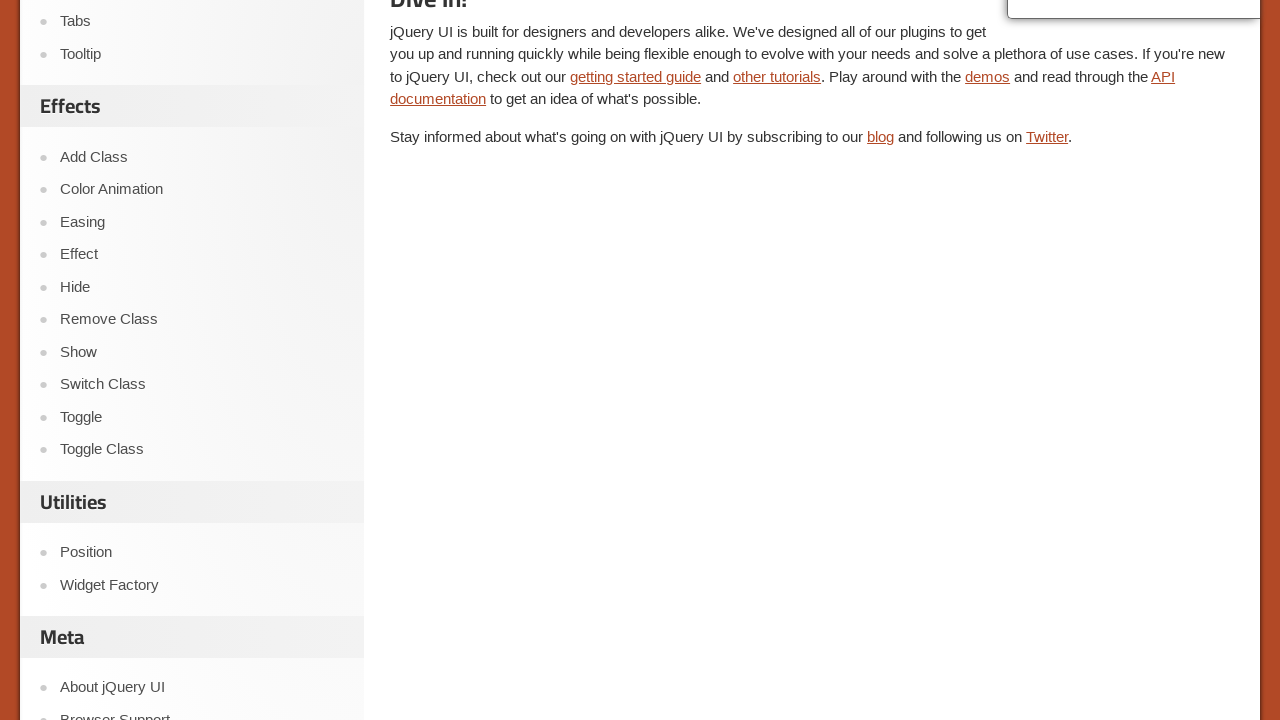

Scrolled down by 100 pixels (iteration 10/10)
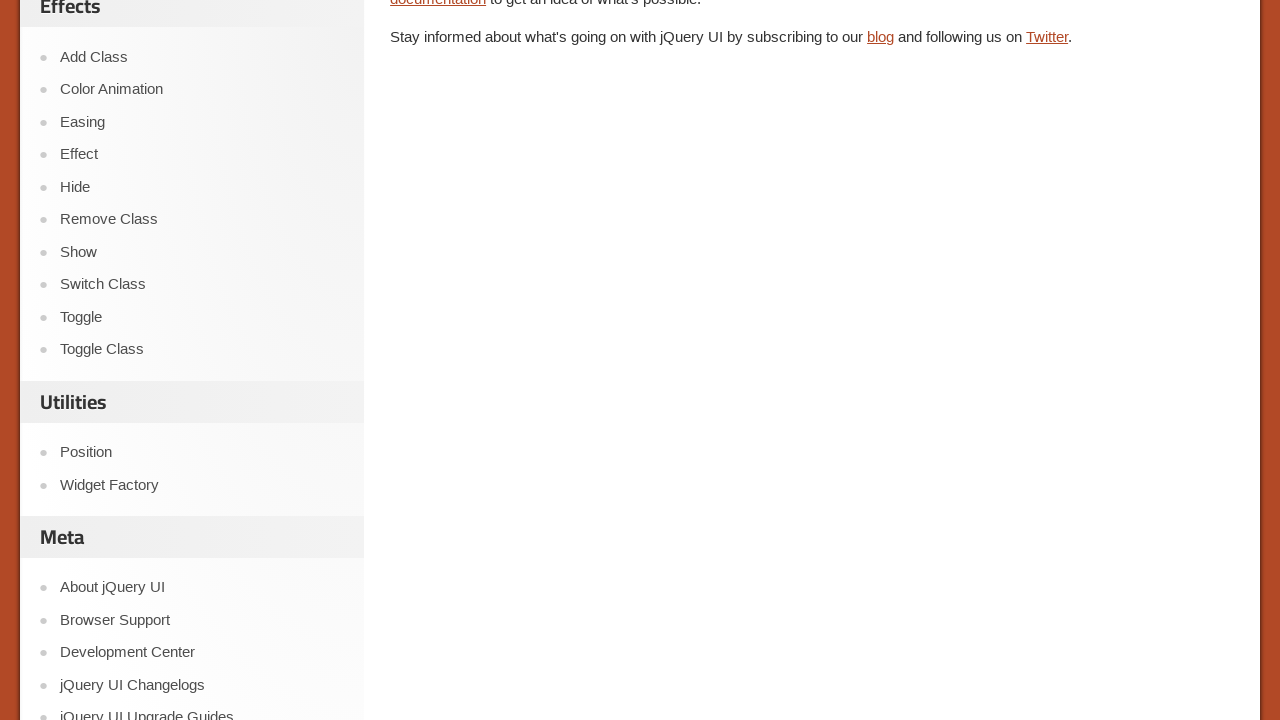

Waited 2000ms after scroll (iteration 10/10)
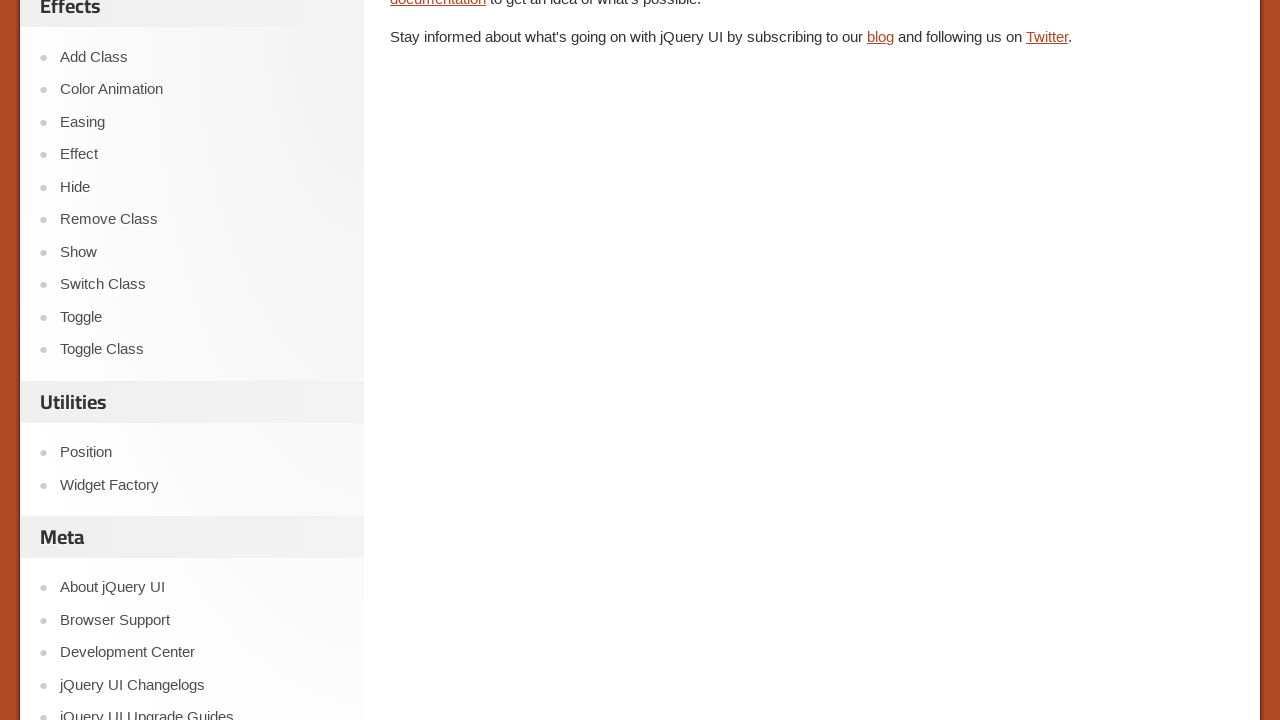

Located Widget Factory link element
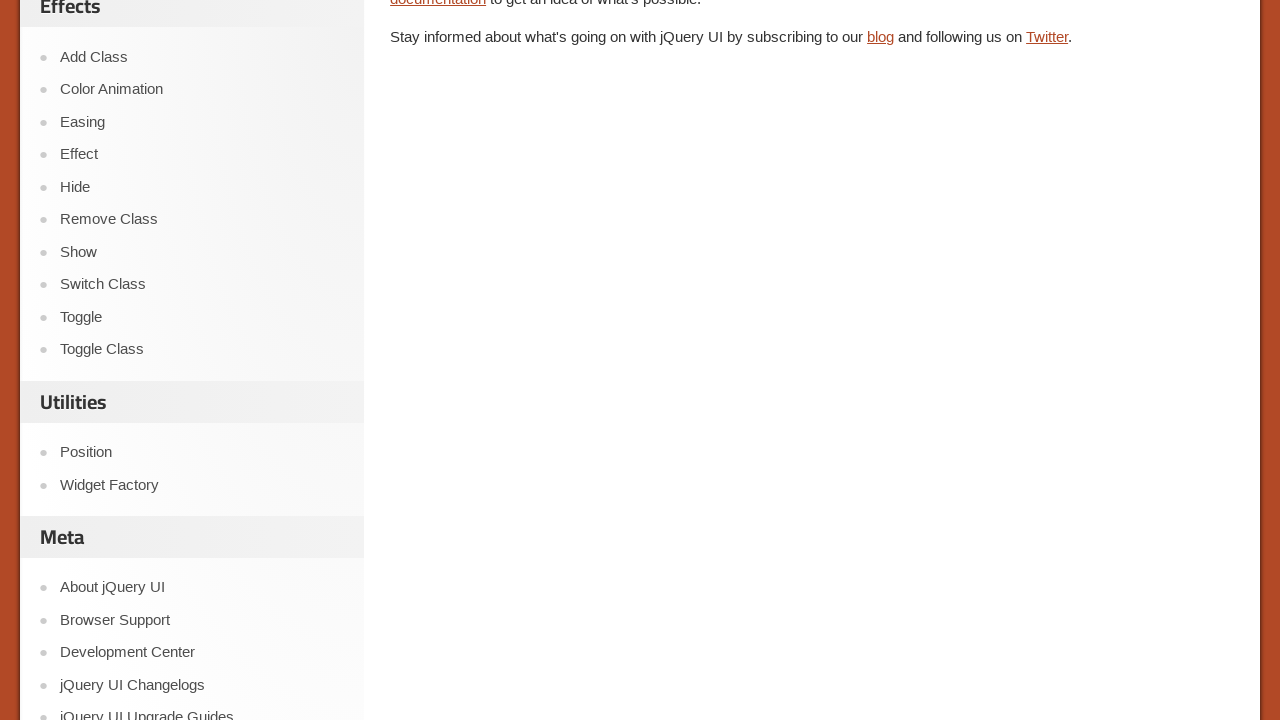

Verified that Widget Factory link is visible
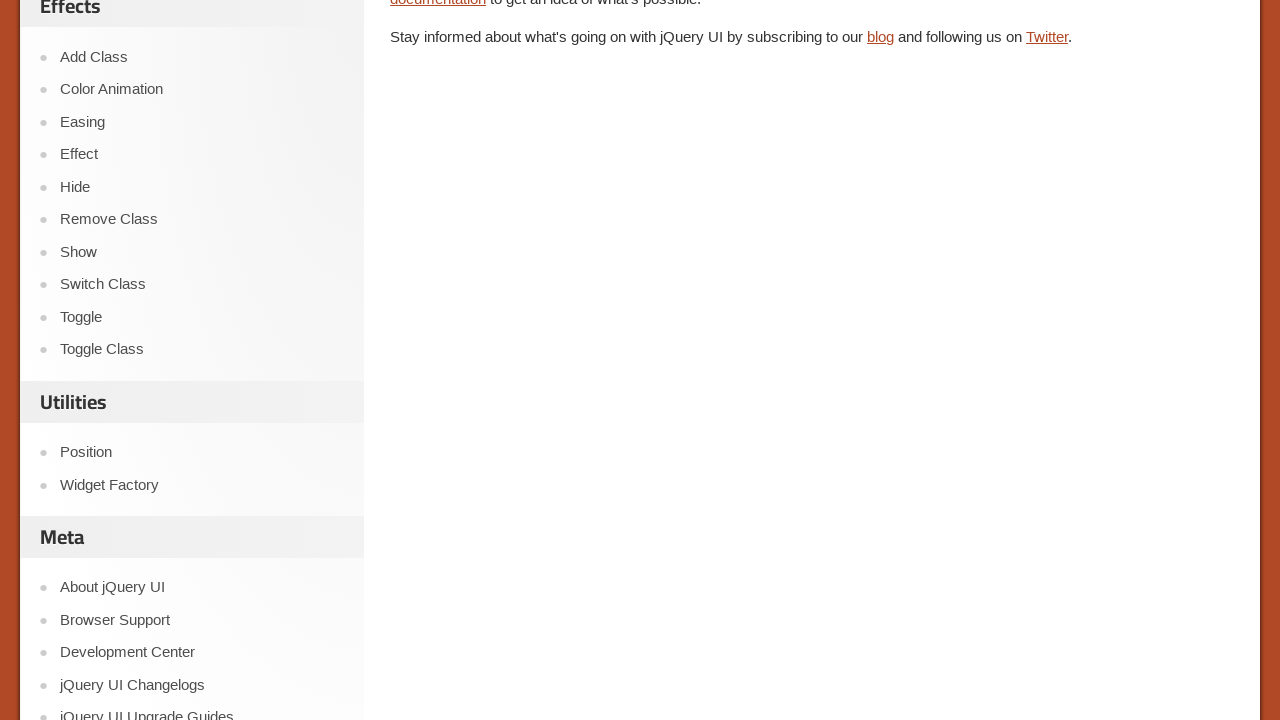

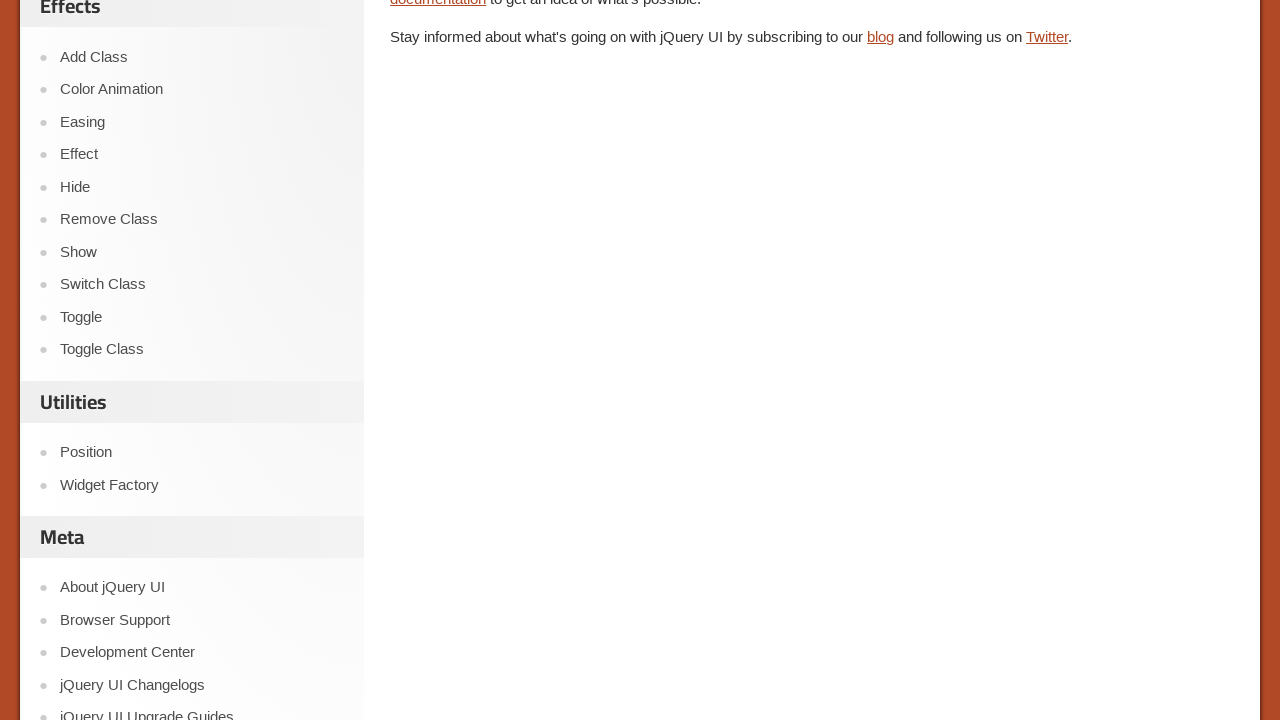